Tests hover menu functionality by hovering over nested dropdown menus and clicking on a submenu item

Starting URL: https://crossbrowsertesting.github.io/hover-menu.html

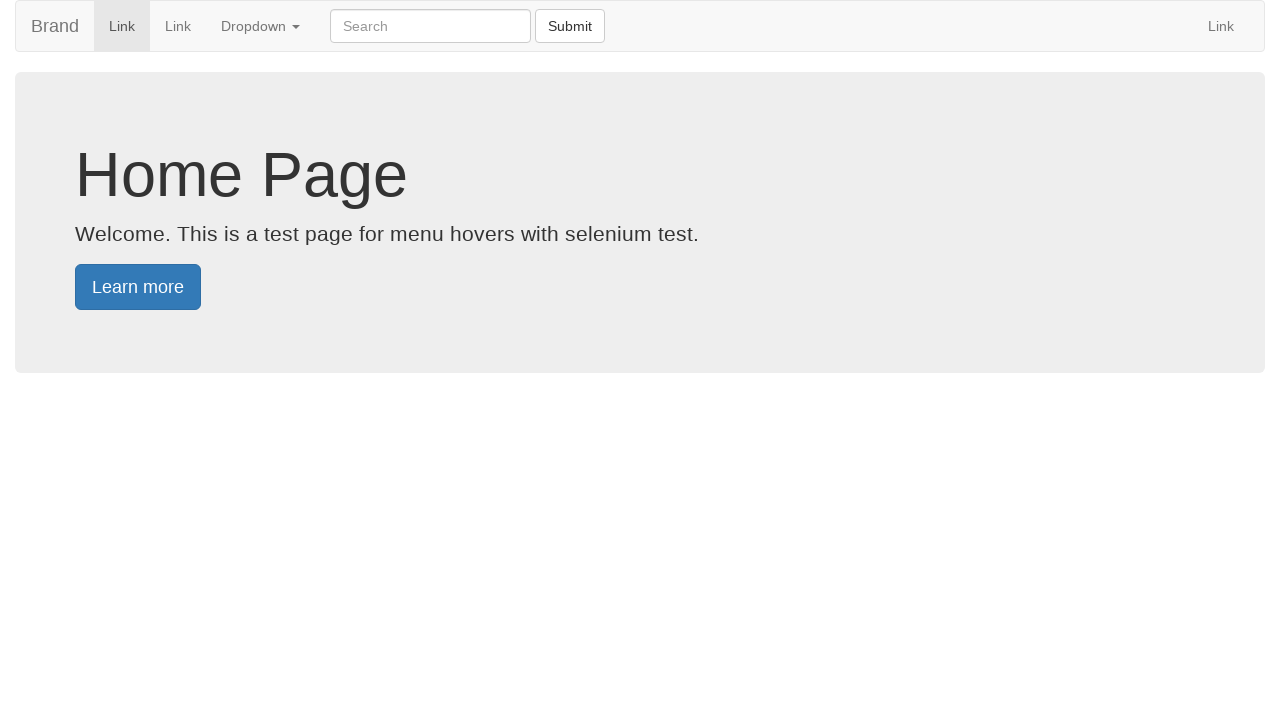

Hovered over main dropdown menu at (260, 26) on .dropdown
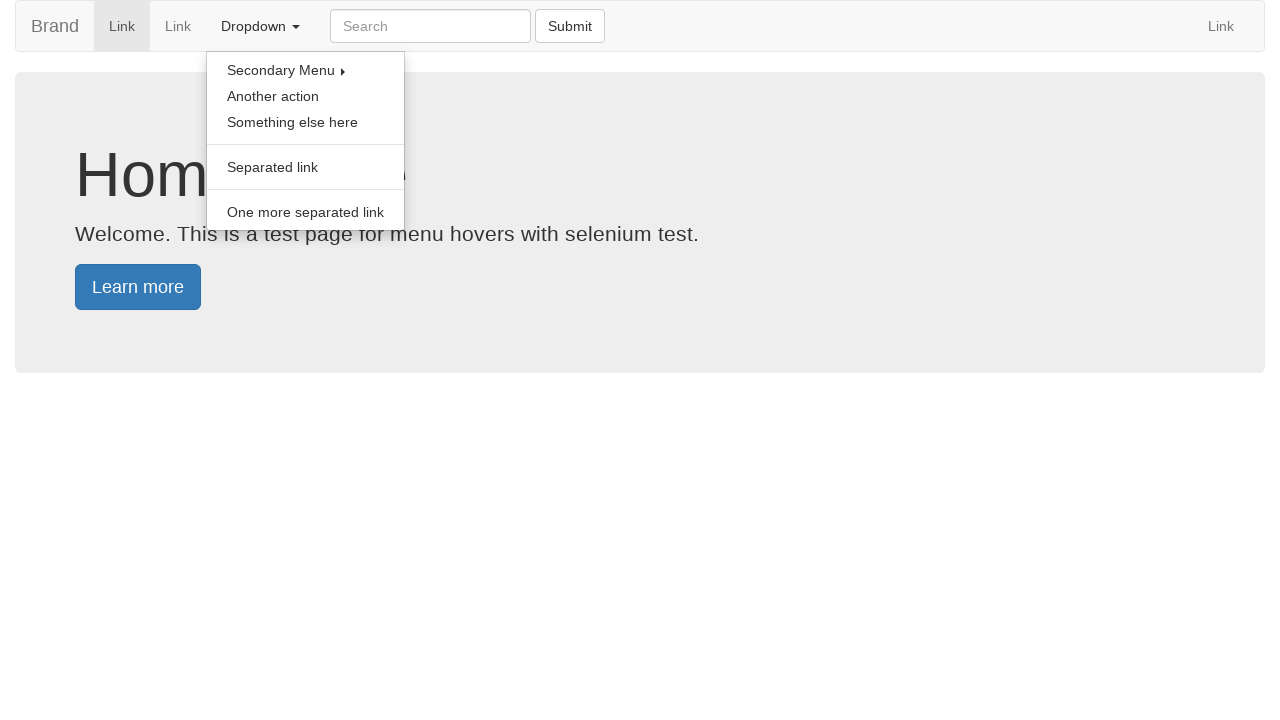

Waited for main dropdown menu to appear
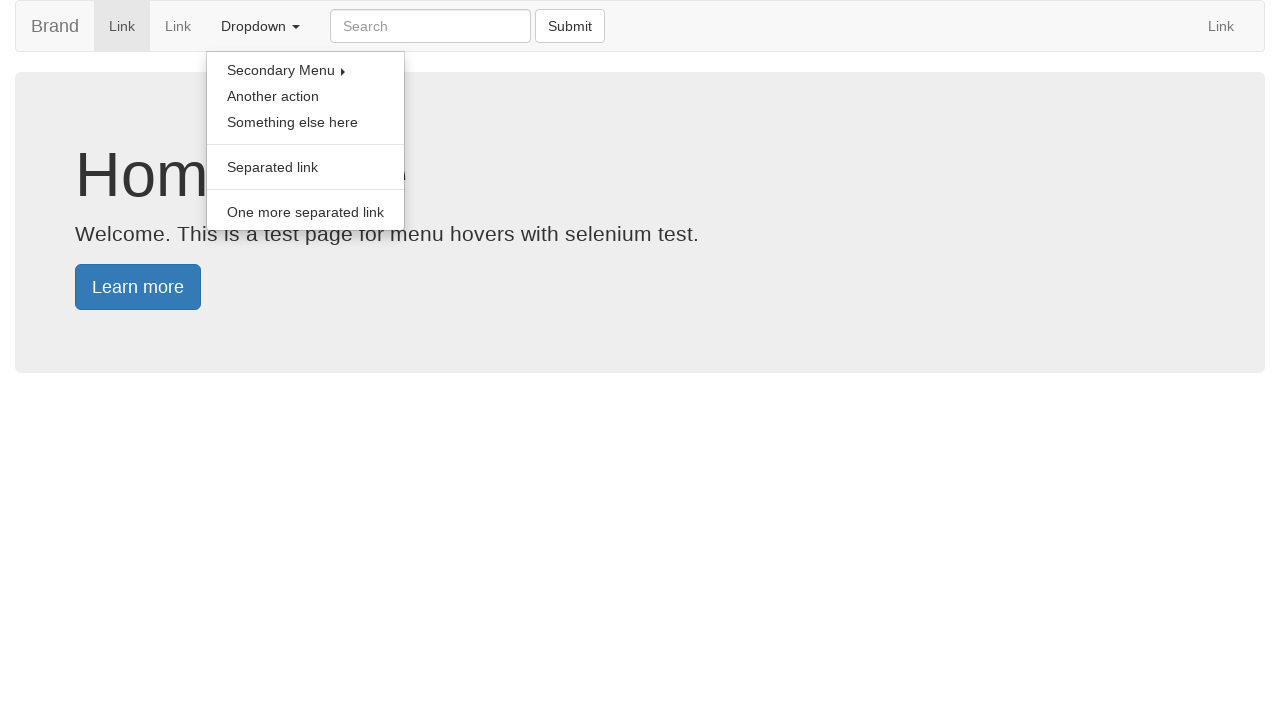

Hovered over secondary dropdown trigger at (306, 70) on .secondary-dropdown a[data-toggle]
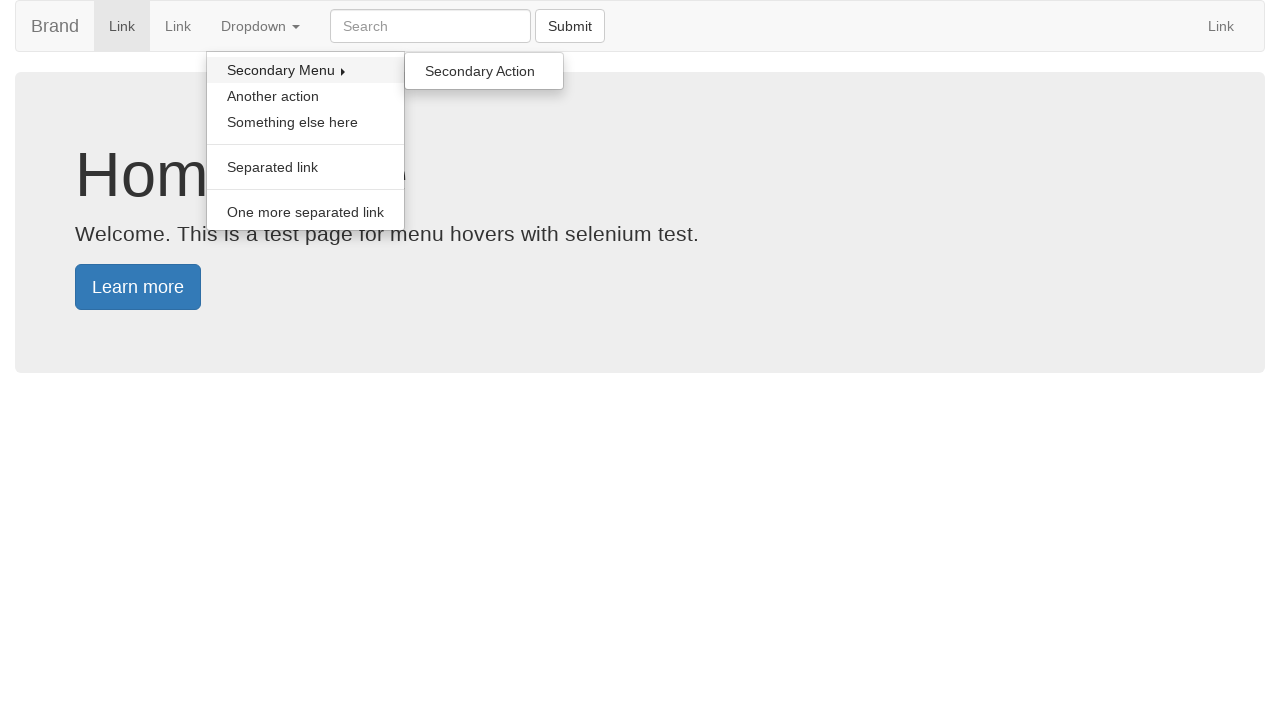

Waited for secondary dropdown menu to appear
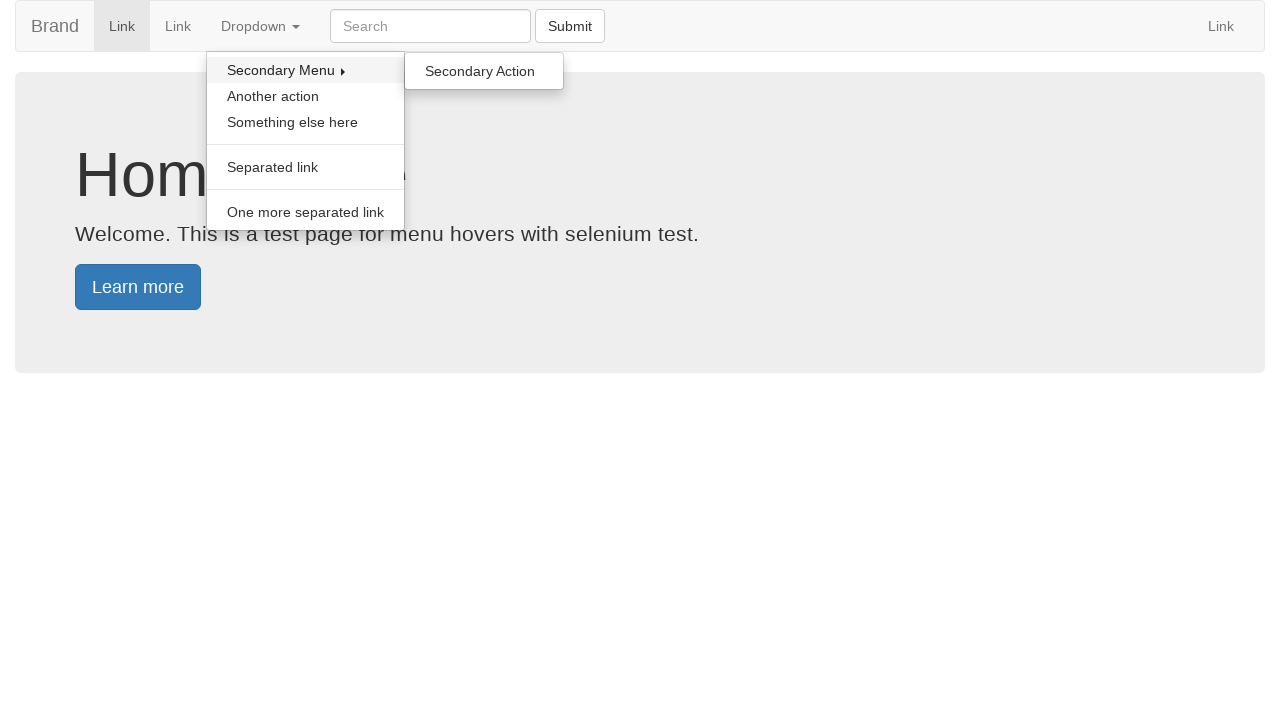

Hovered over final submenu item at (484, 71) on .dropdown-menu.secondary a
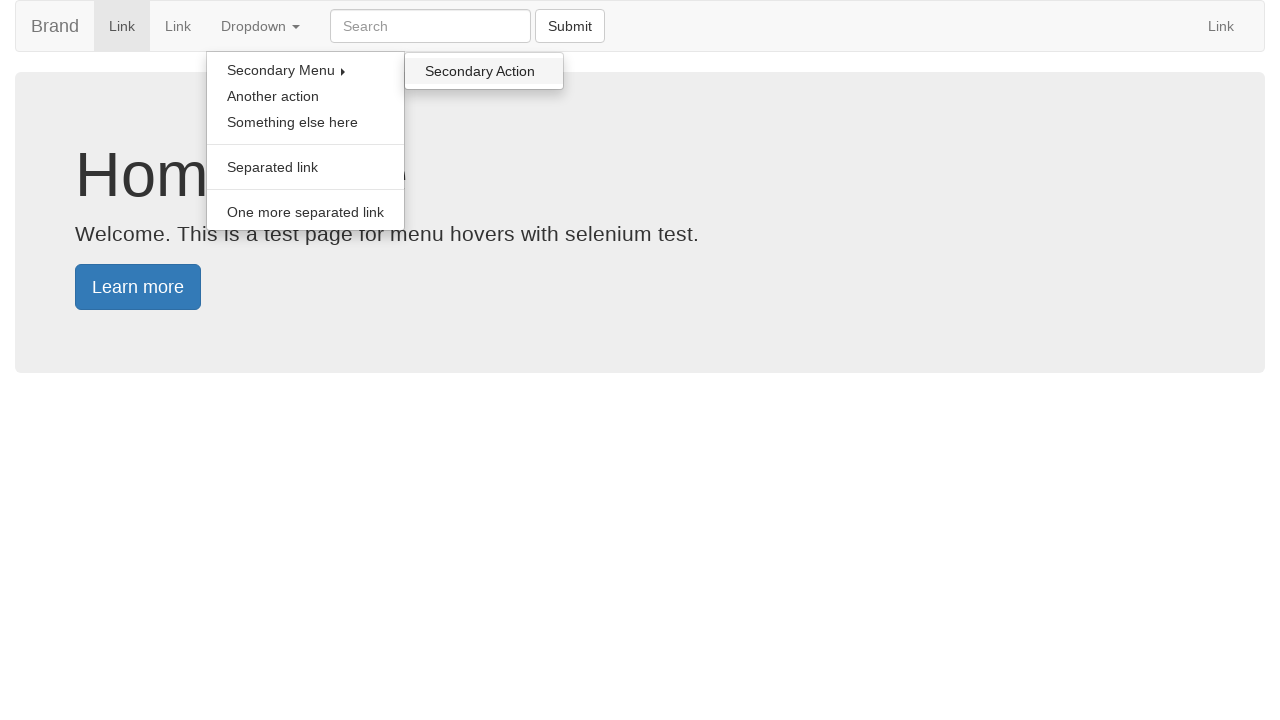

Clicked on submenu item at (484, 71) on .dropdown-menu.secondary a
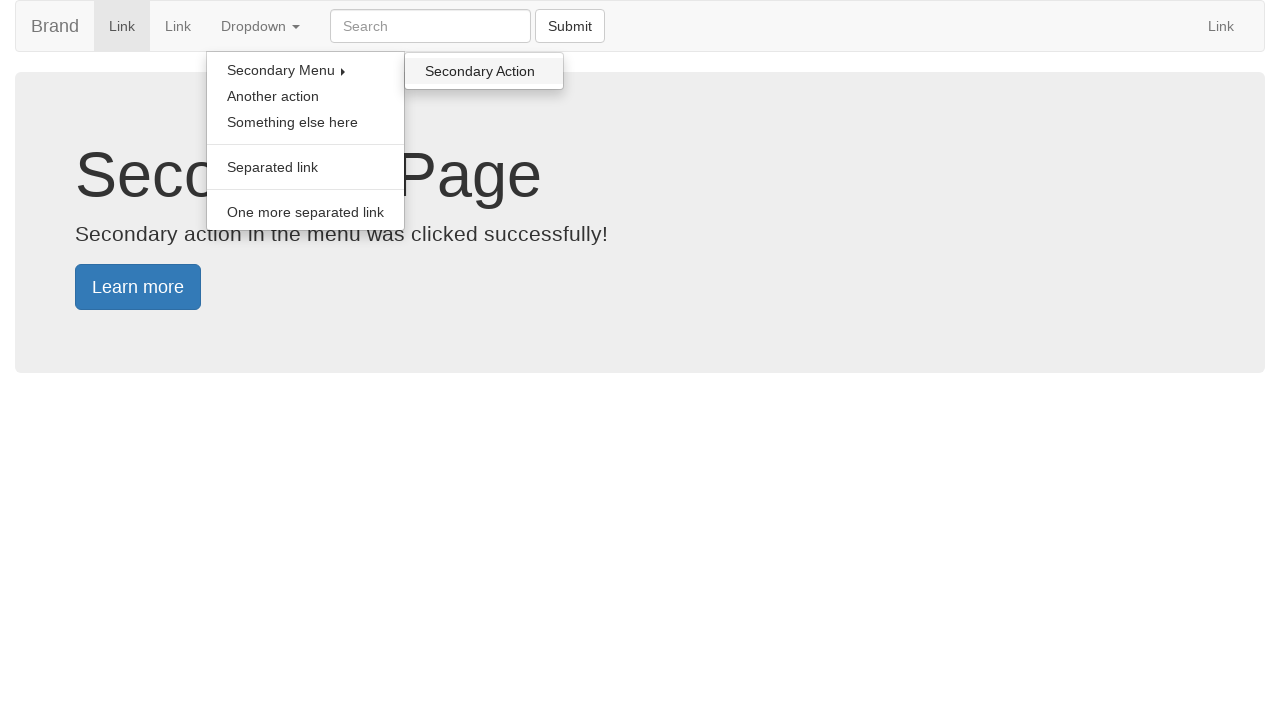

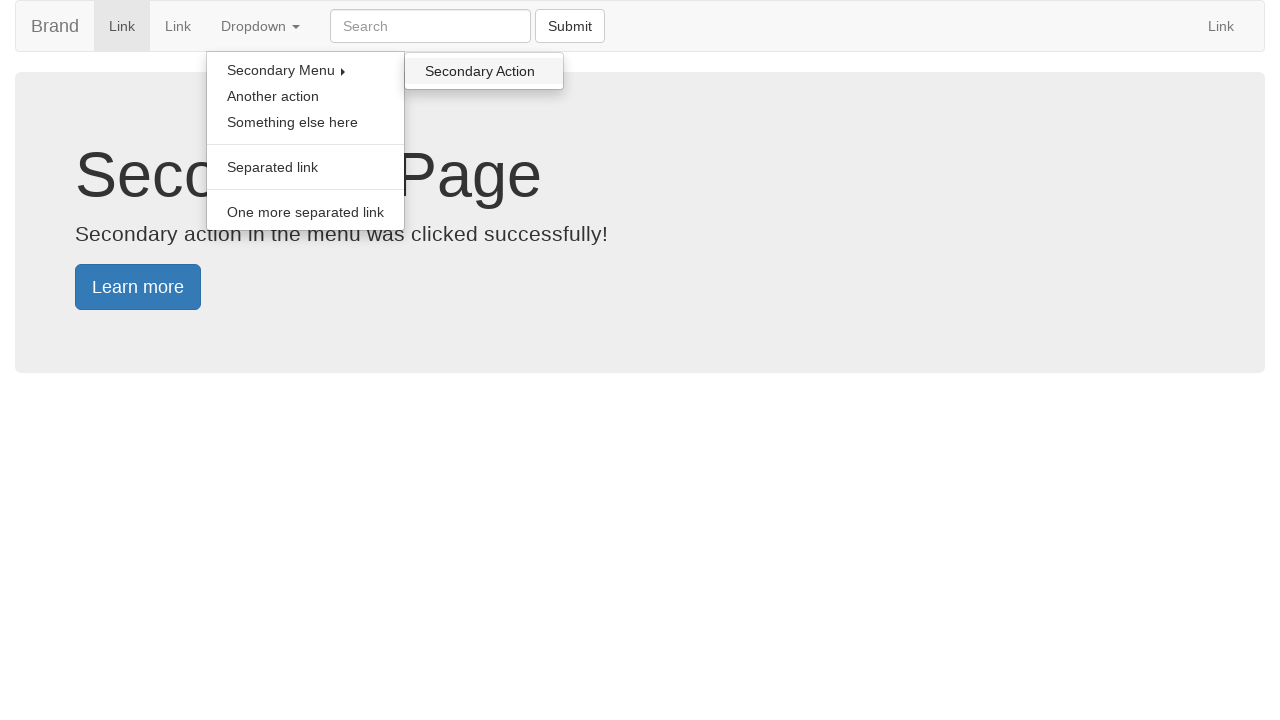